Tests dropdown selection functionality by selecting a year, month, and day from three separate dropdown menus using different selection methods (by value, by label, and by index).

Starting URL: https://practice.cydeo.com/dropdown

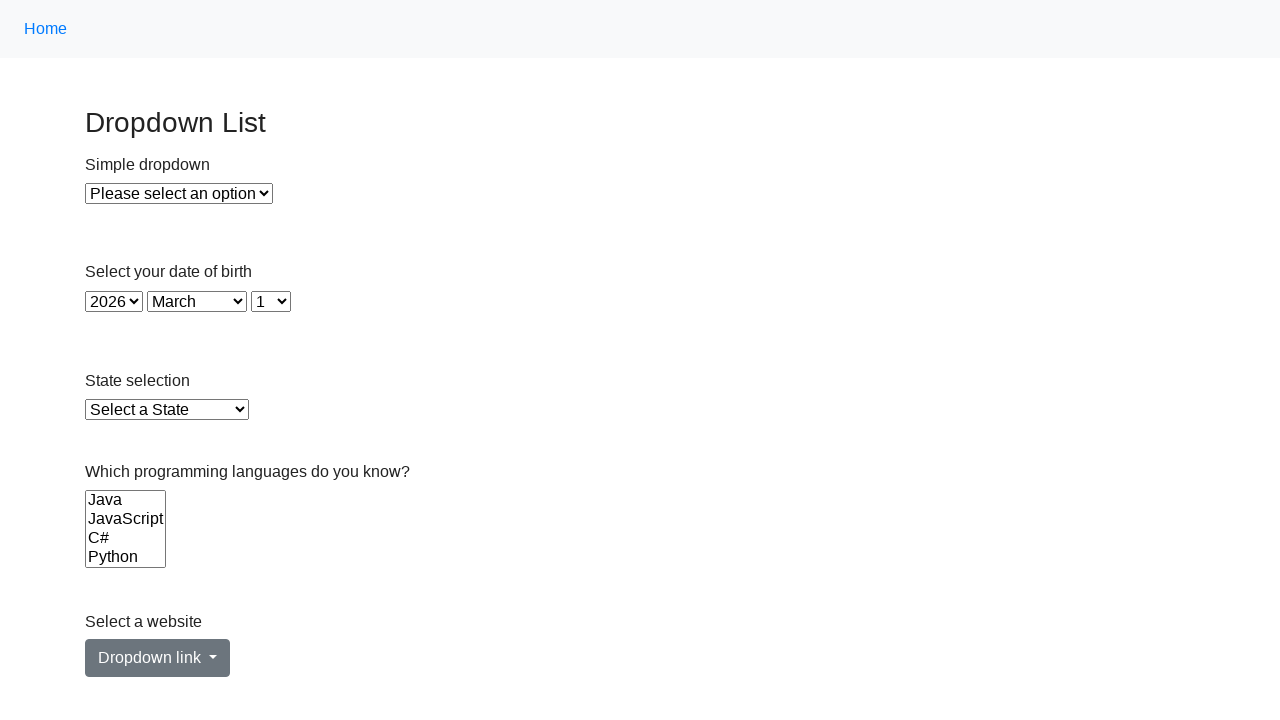

Selected year 1988 from year dropdown by value on #year
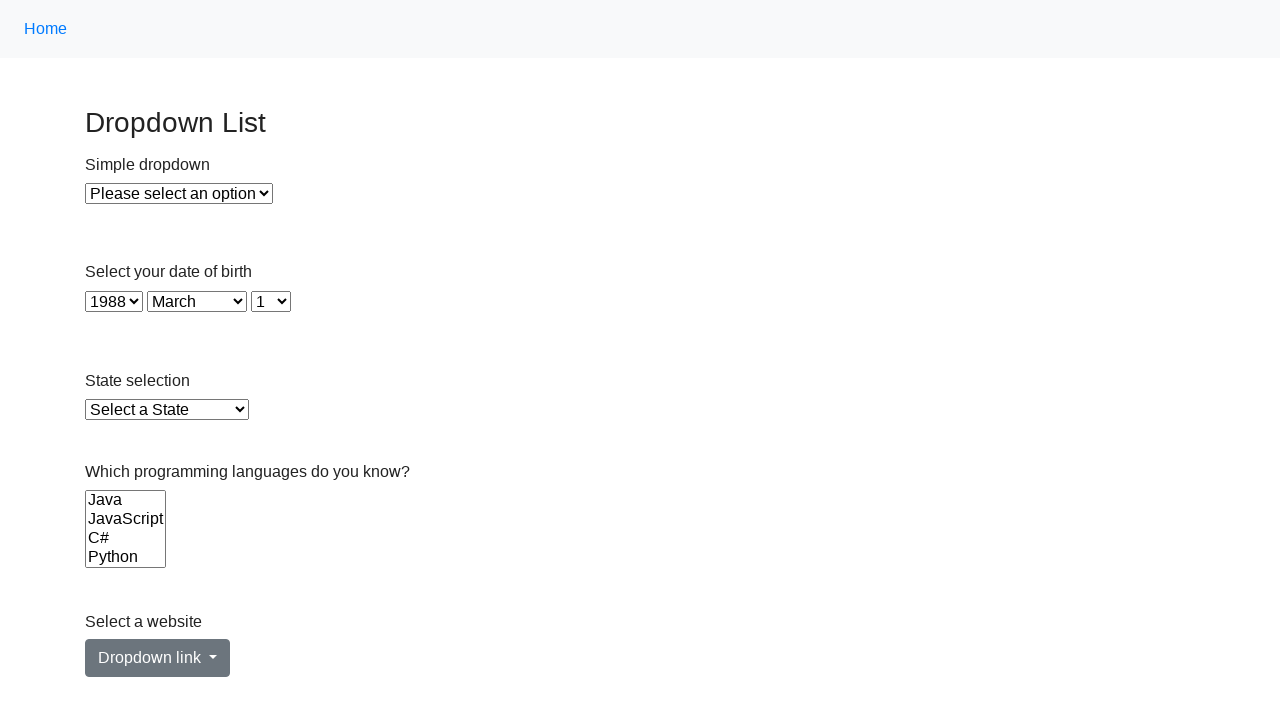

Selected January from month dropdown by label on #month
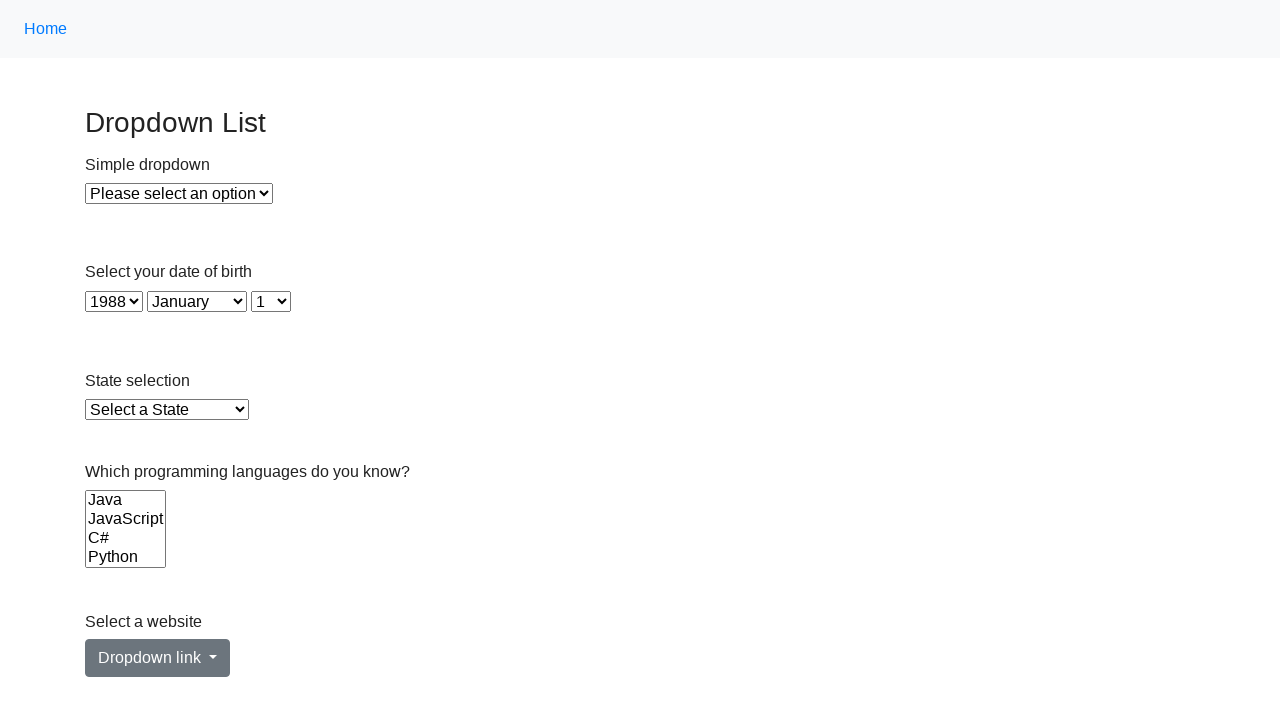

Selected day 12 from day dropdown by index 11 on #day
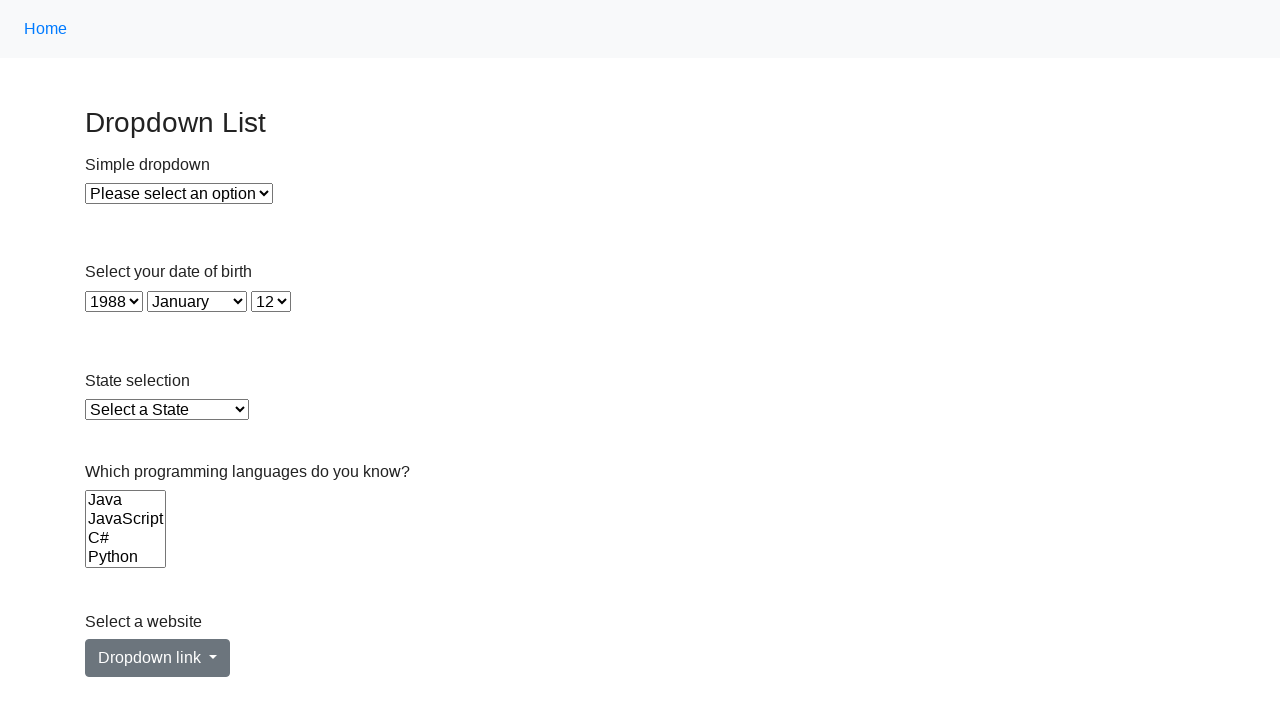

Waited 500ms for selections to be visible
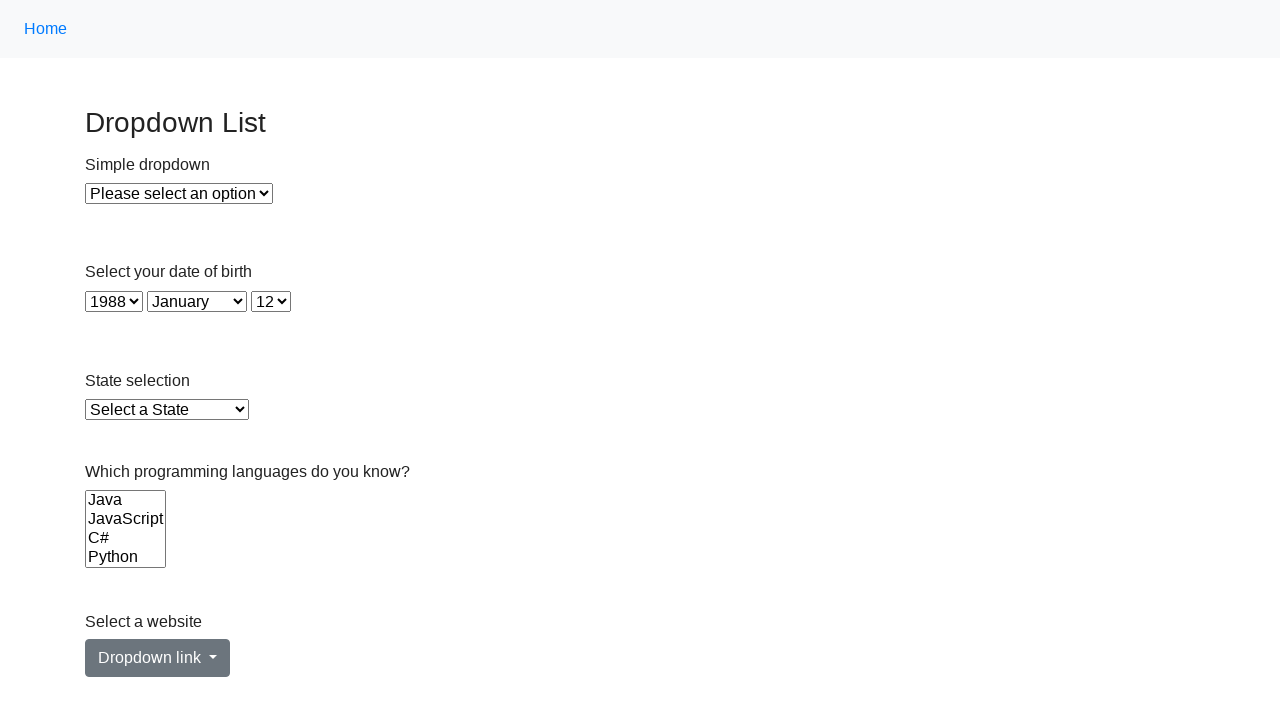

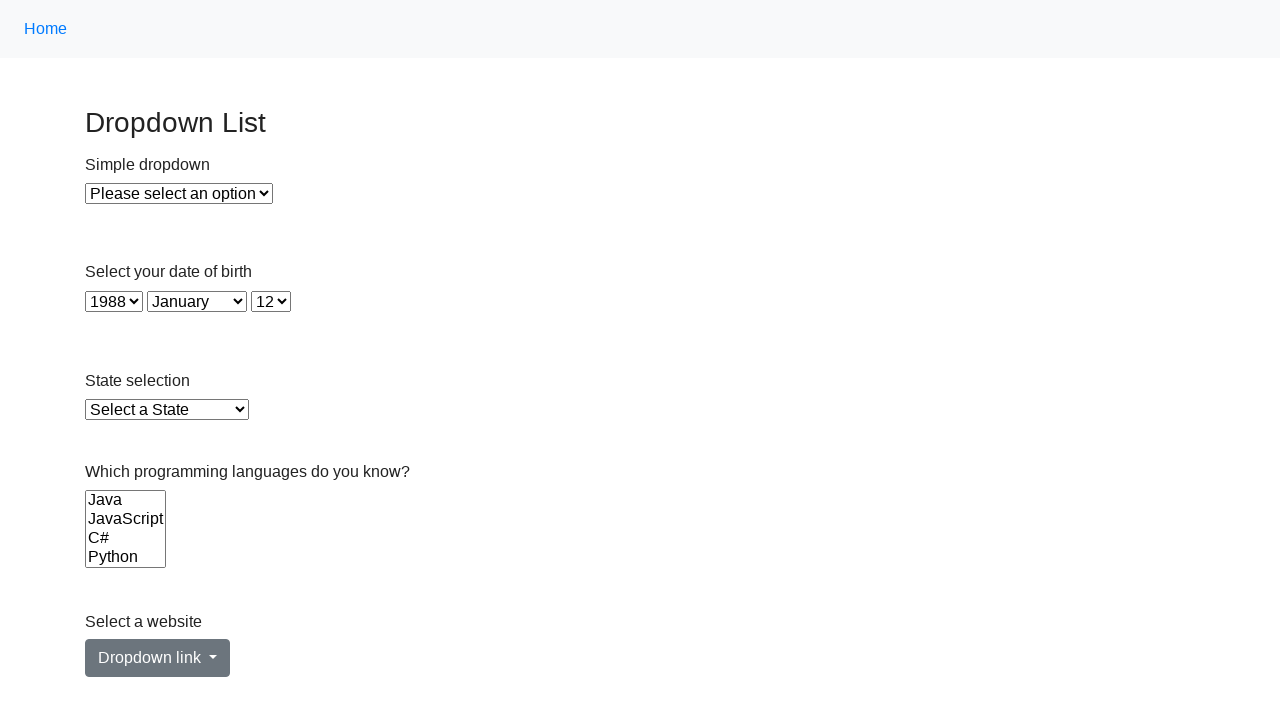